Navigates to make.com website to verify the page loads successfully

Starting URL: https://make.com

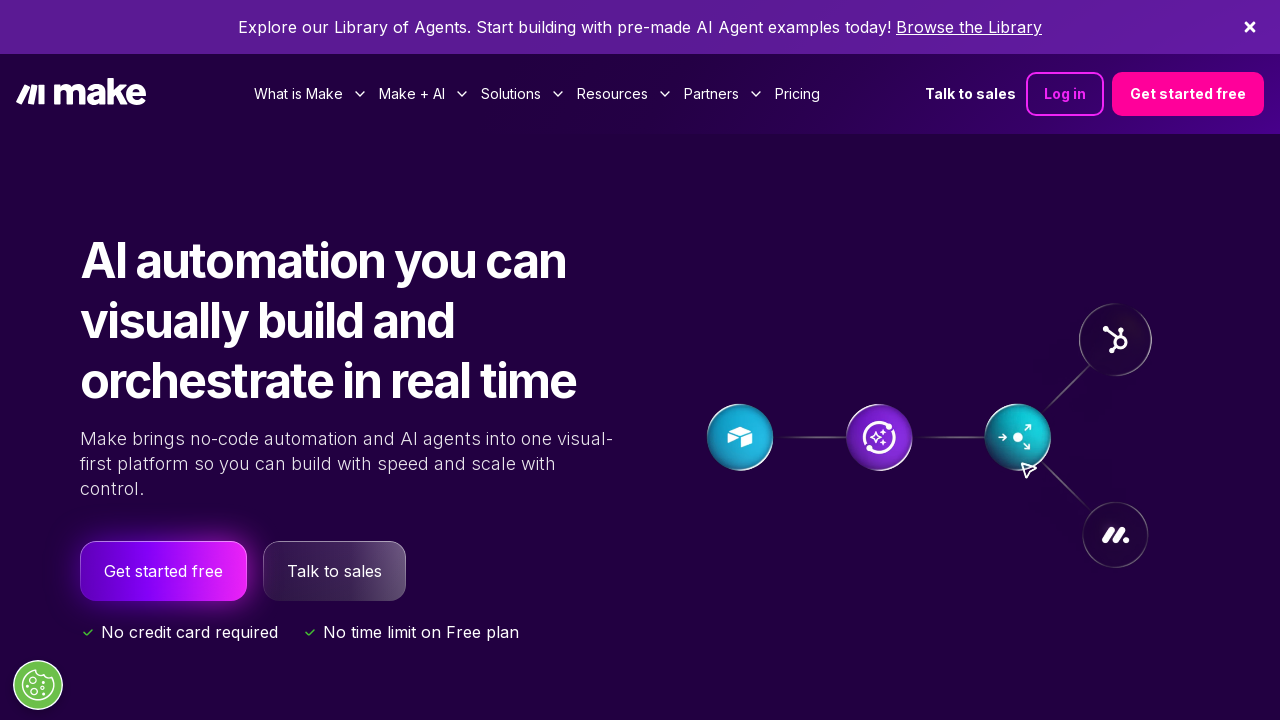

Waited for page to reach networkidle state
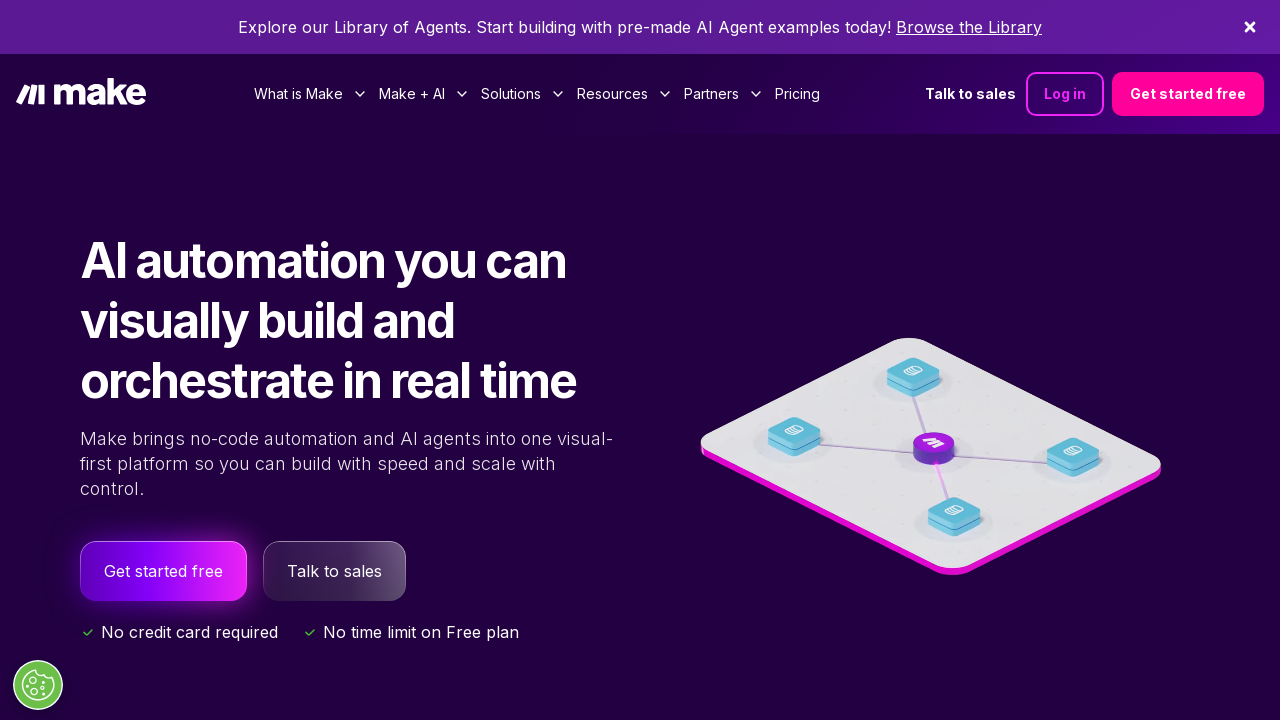

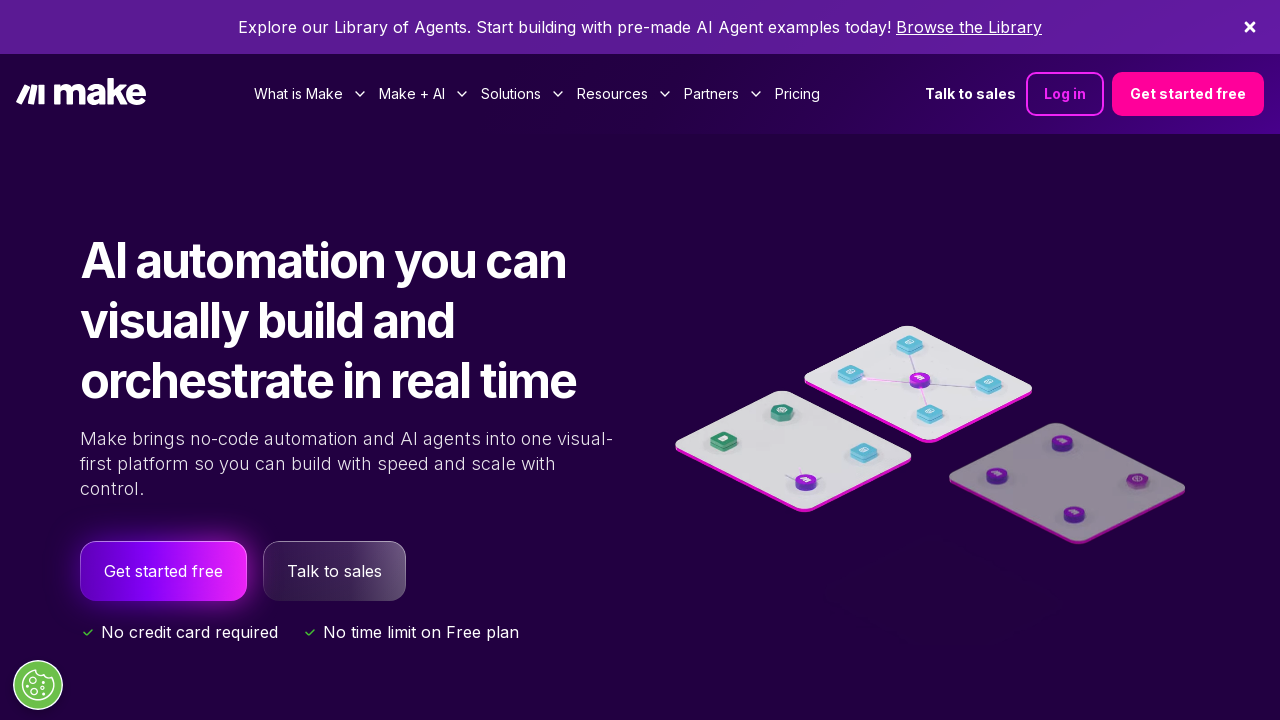